Tests selecting a profession radio button on a Selenium practice form

Starting URL: https://www.techlistic.com/p/selenium-practice-form.html

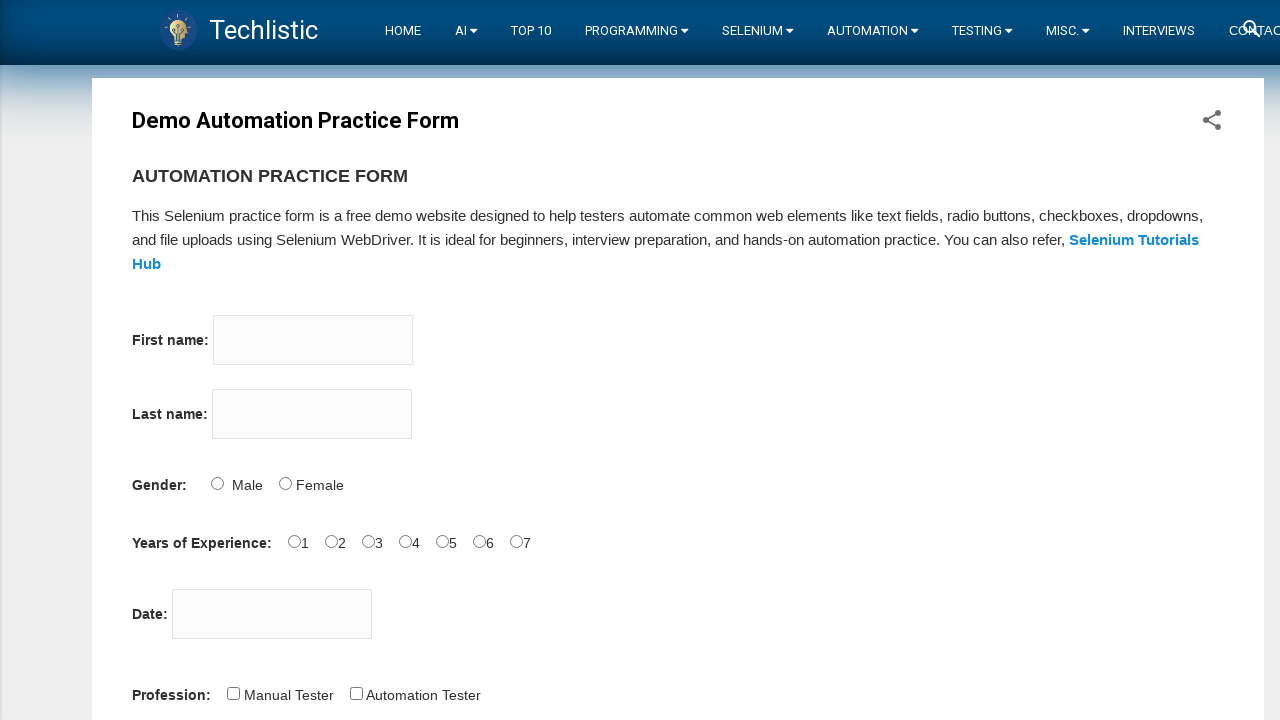

Clicked the second profession radio button at (356, 693) on #profession-1
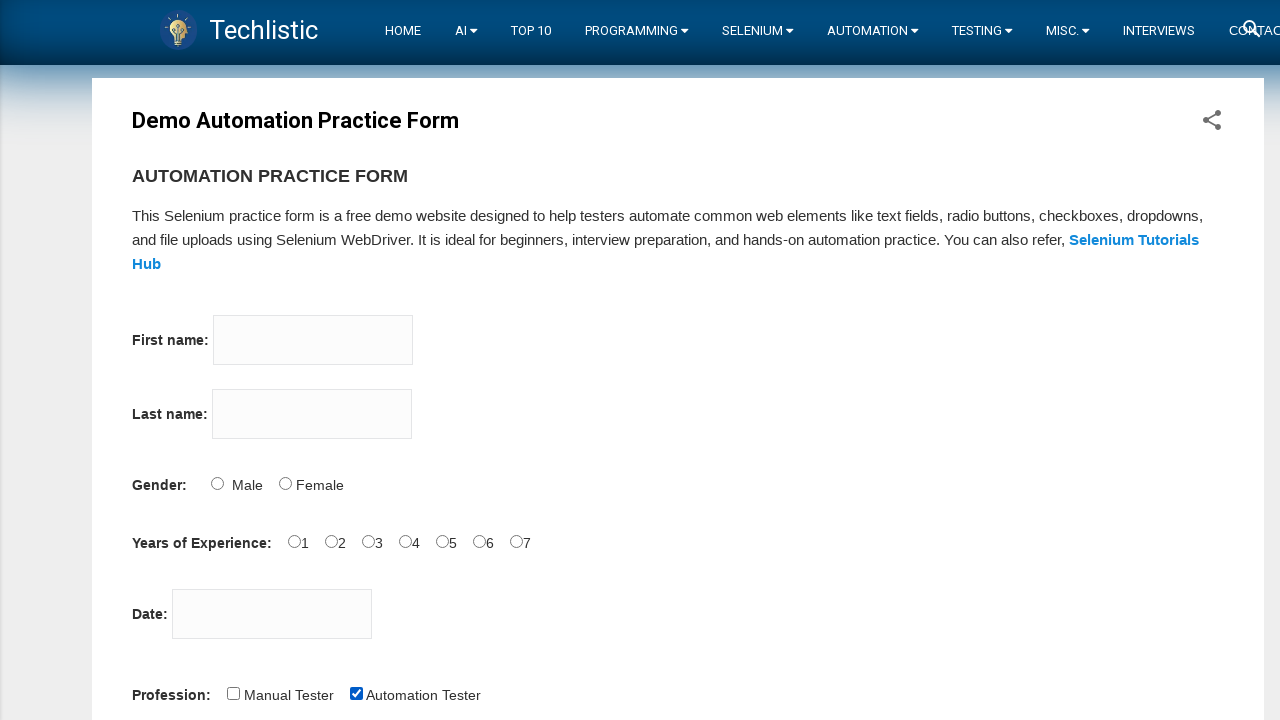

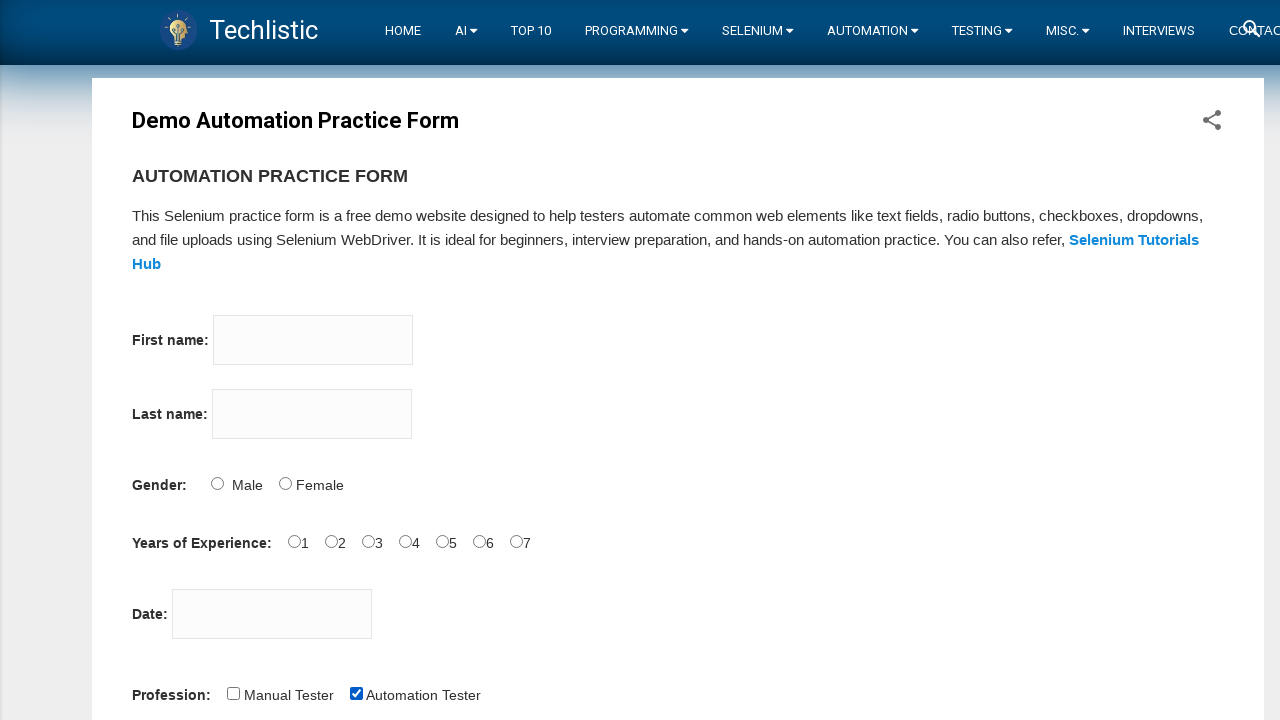